Clicks on the first link found within a ul element

Starting URL: https://www.selenium.dev/

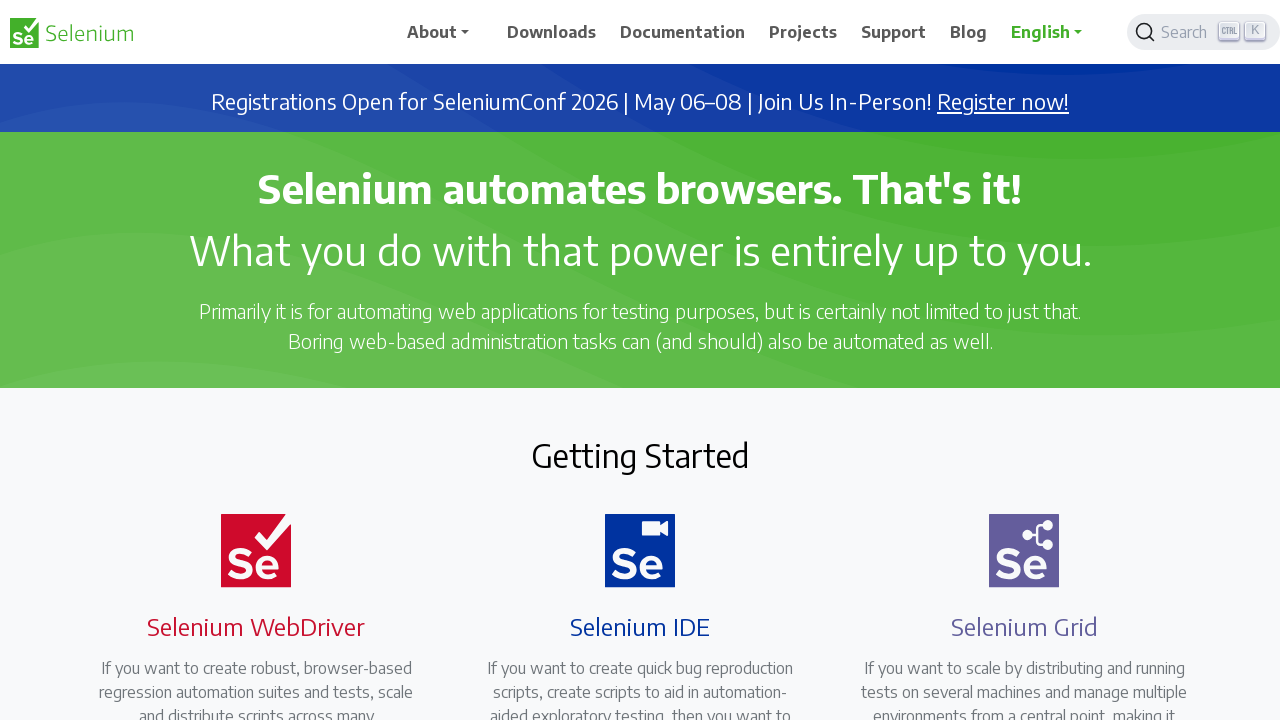

Navigated to https://www.selenium.dev/
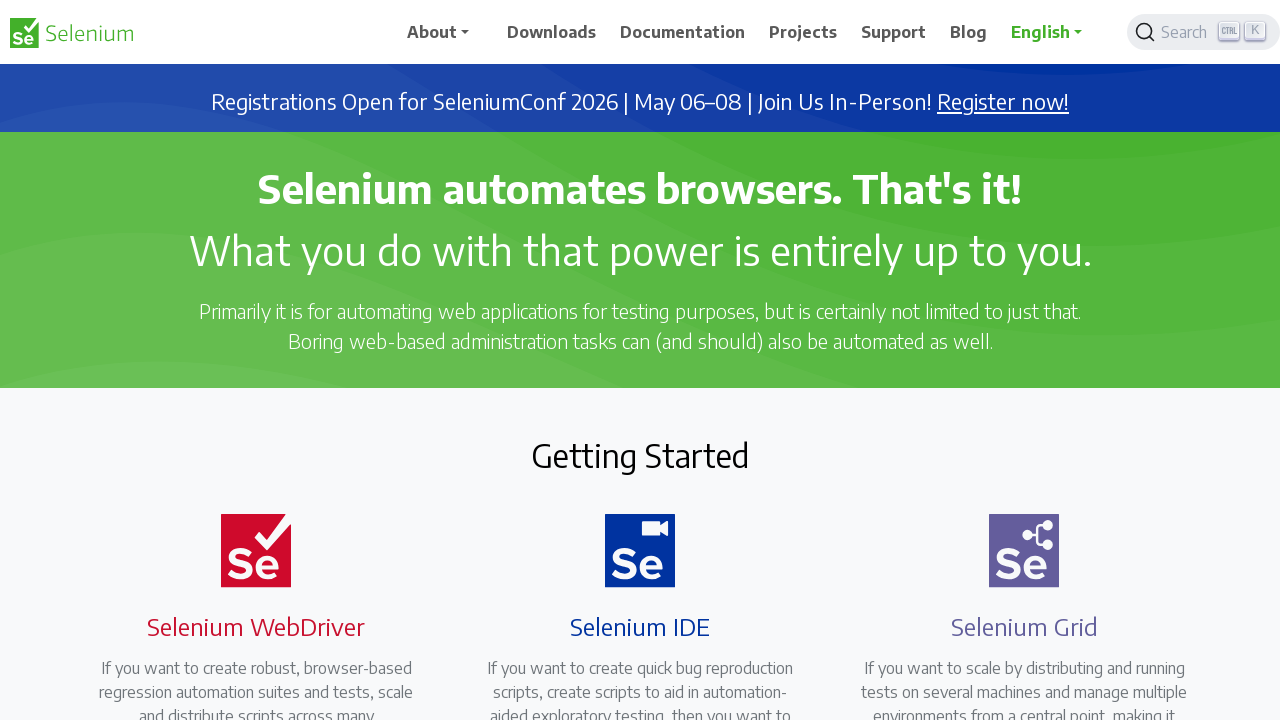

Clicked the first link found within a ul element at (445, 32) on ul a:first-child
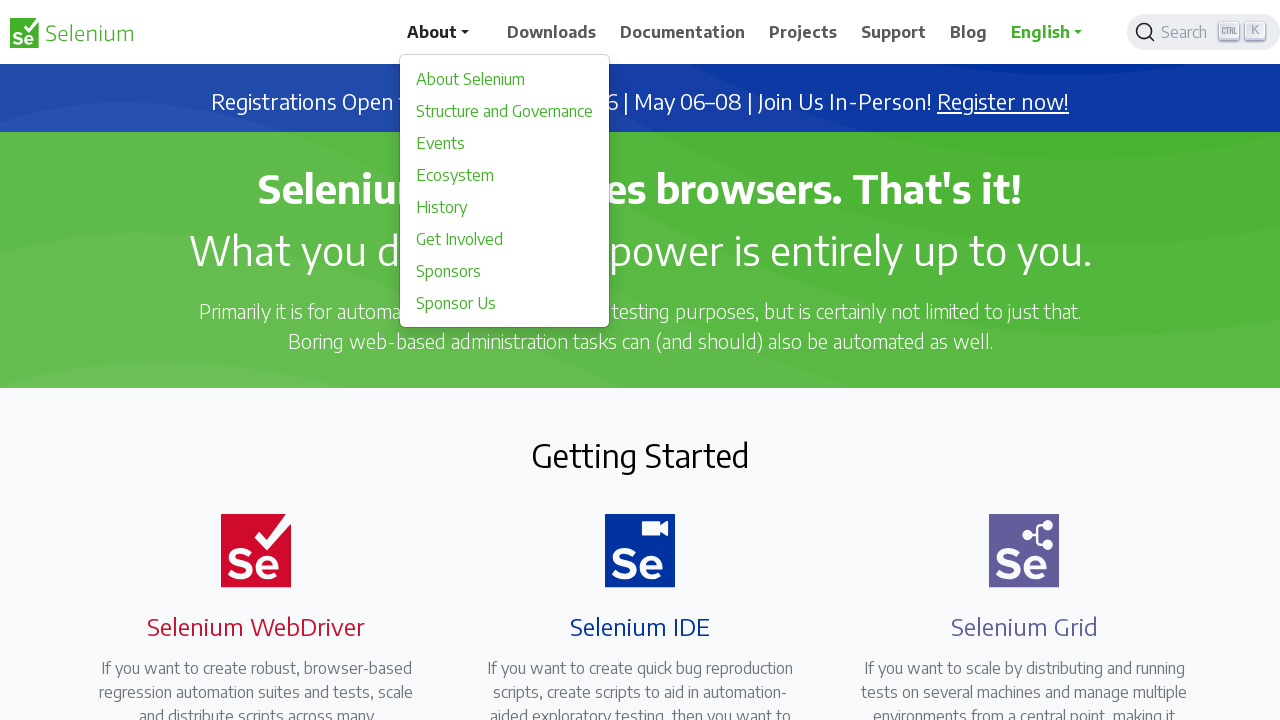

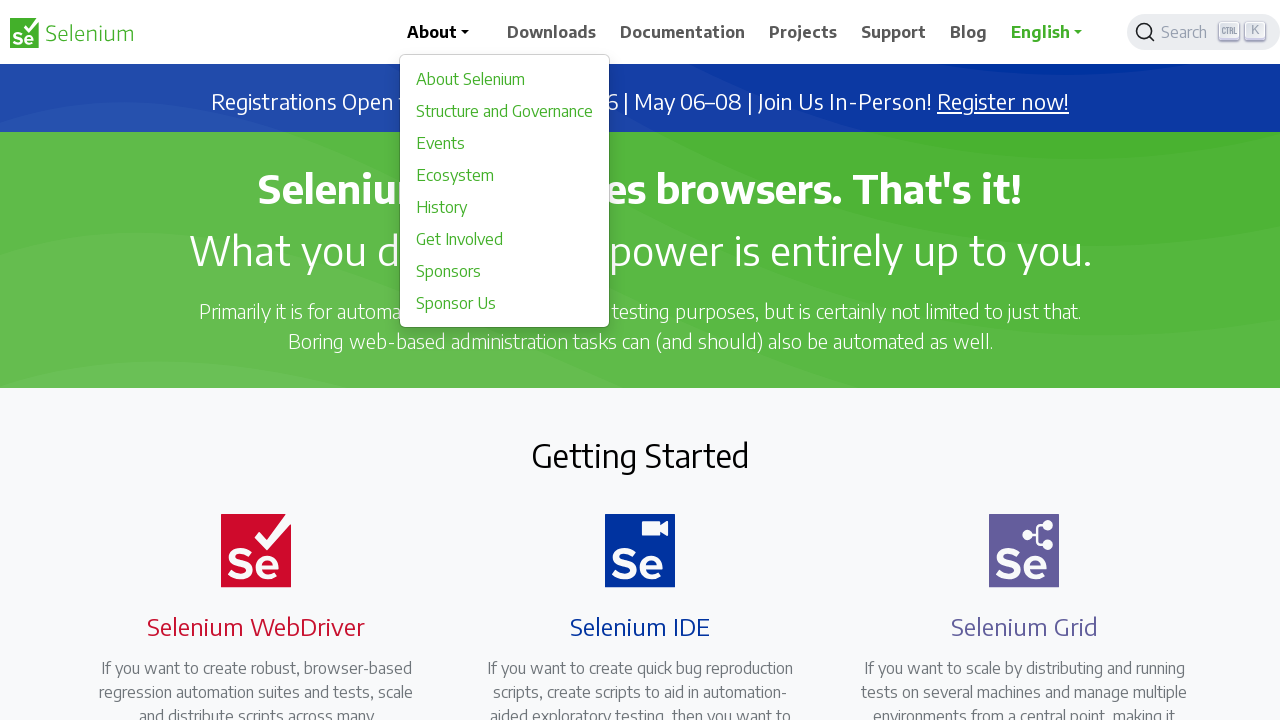